Navigates to the LetCode test page and maximizes the browser window

Starting URL: https://letcode.in/test

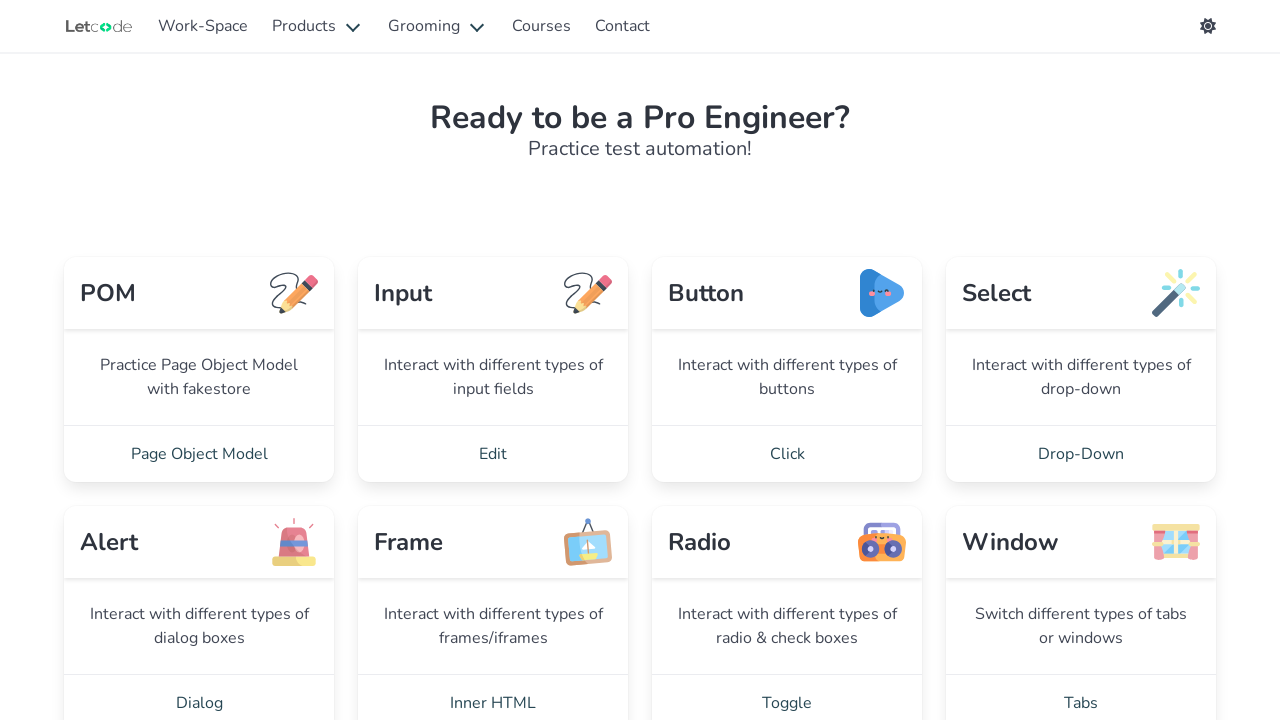

Set browser viewport to maximized size (1920x1080)
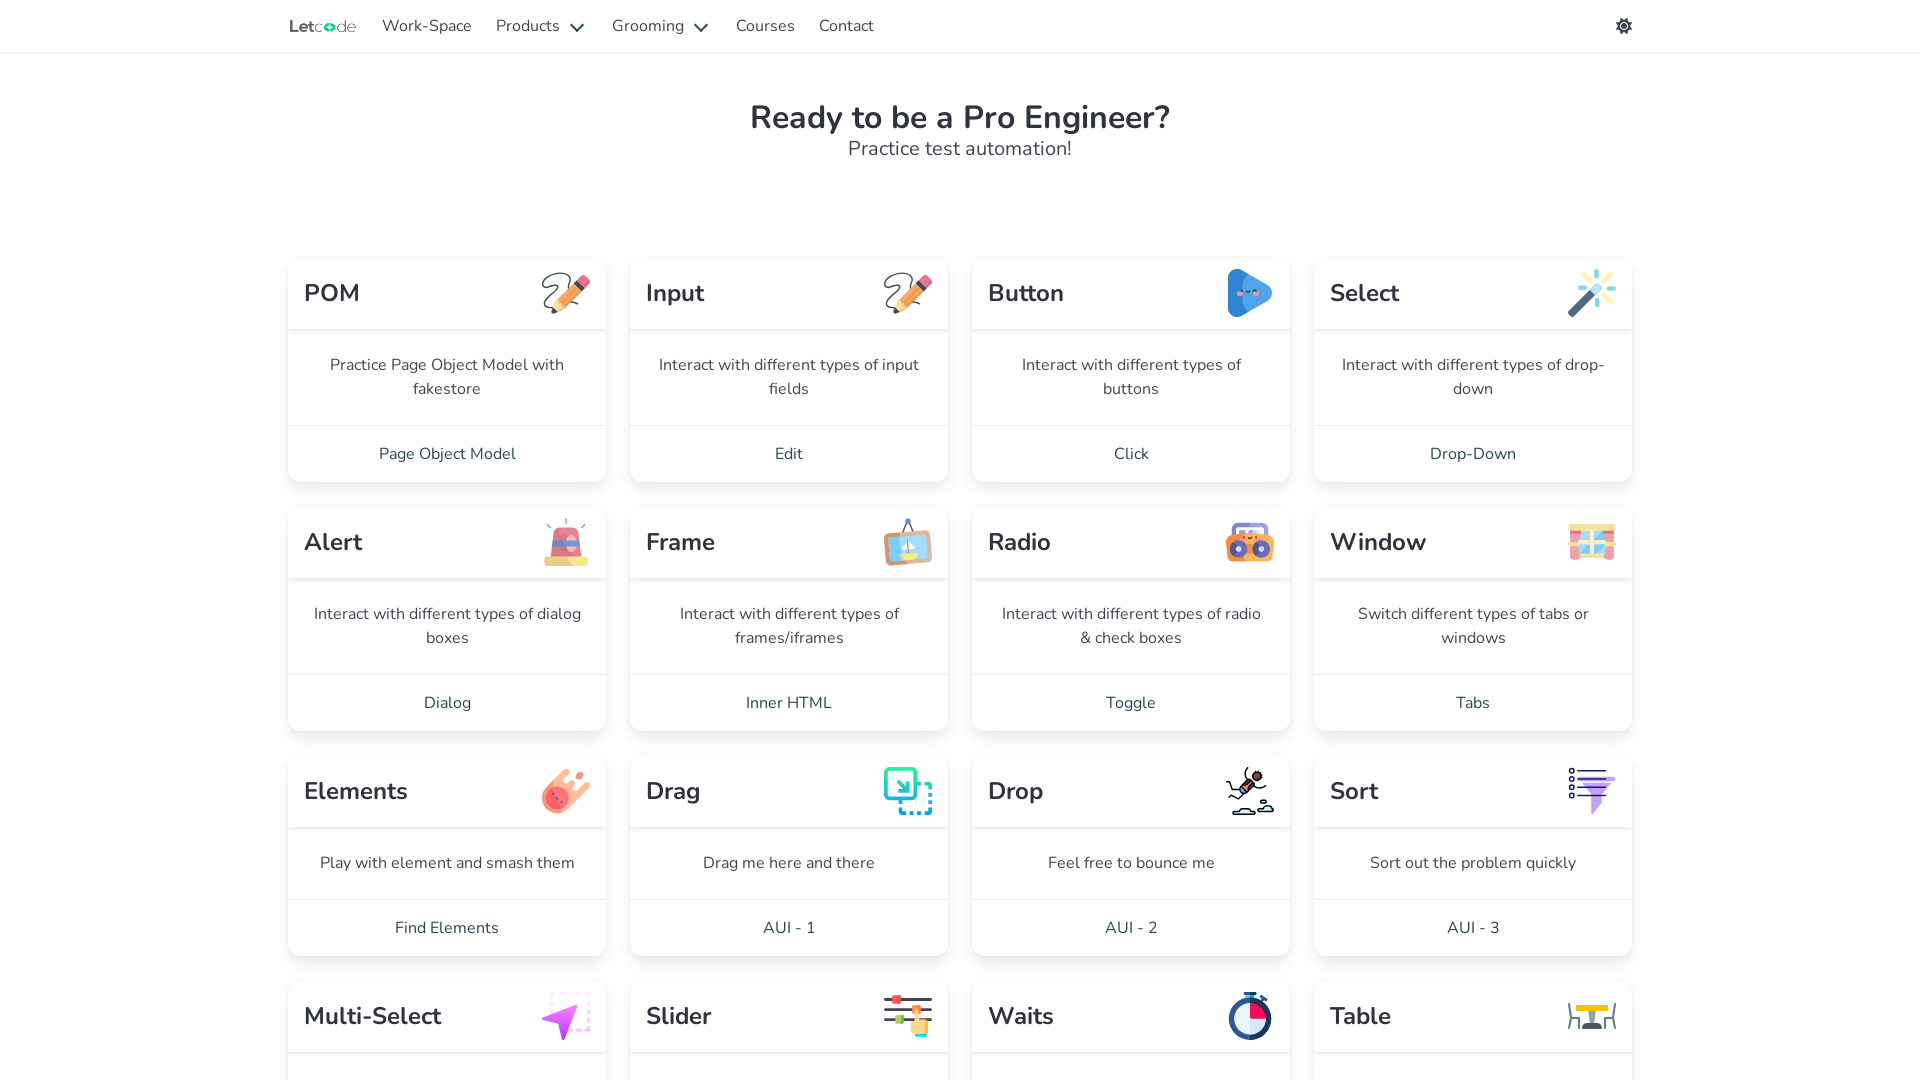

Page fully loaded (domcontentloaded event fired)
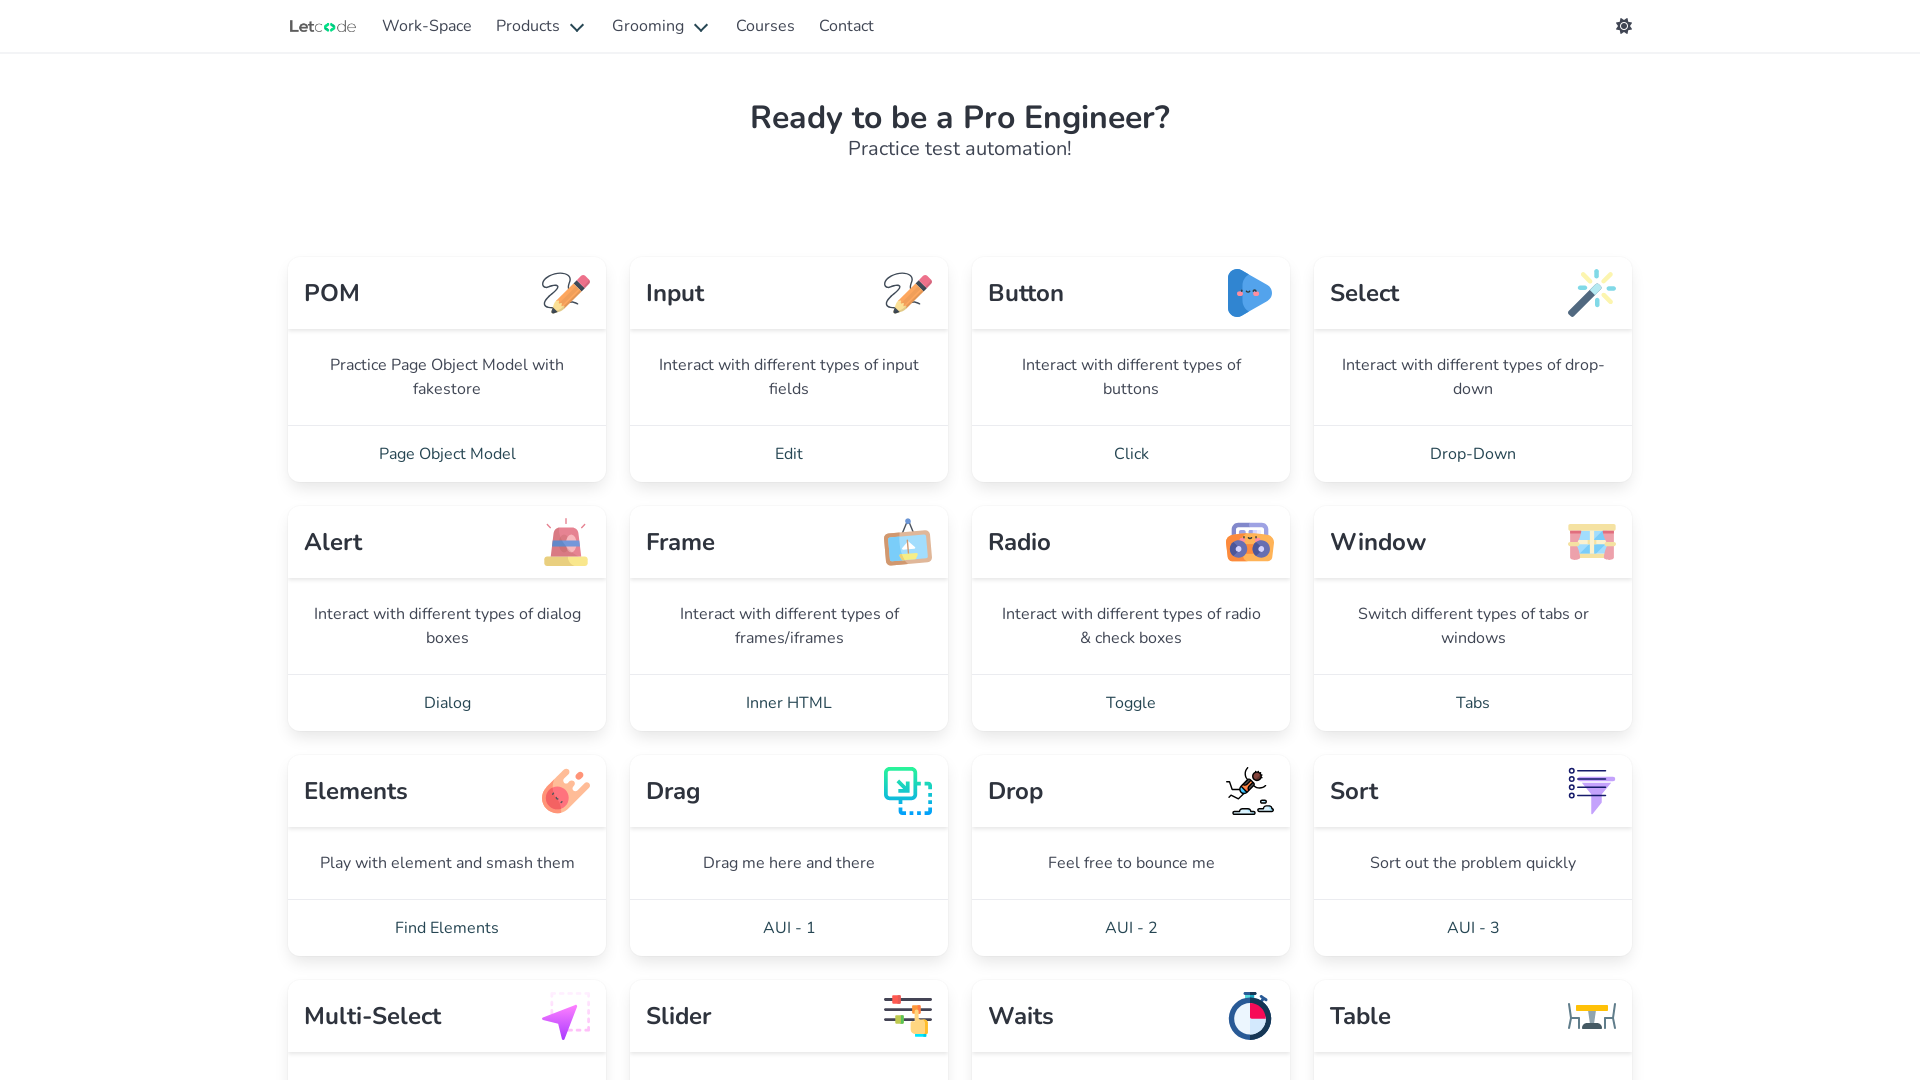

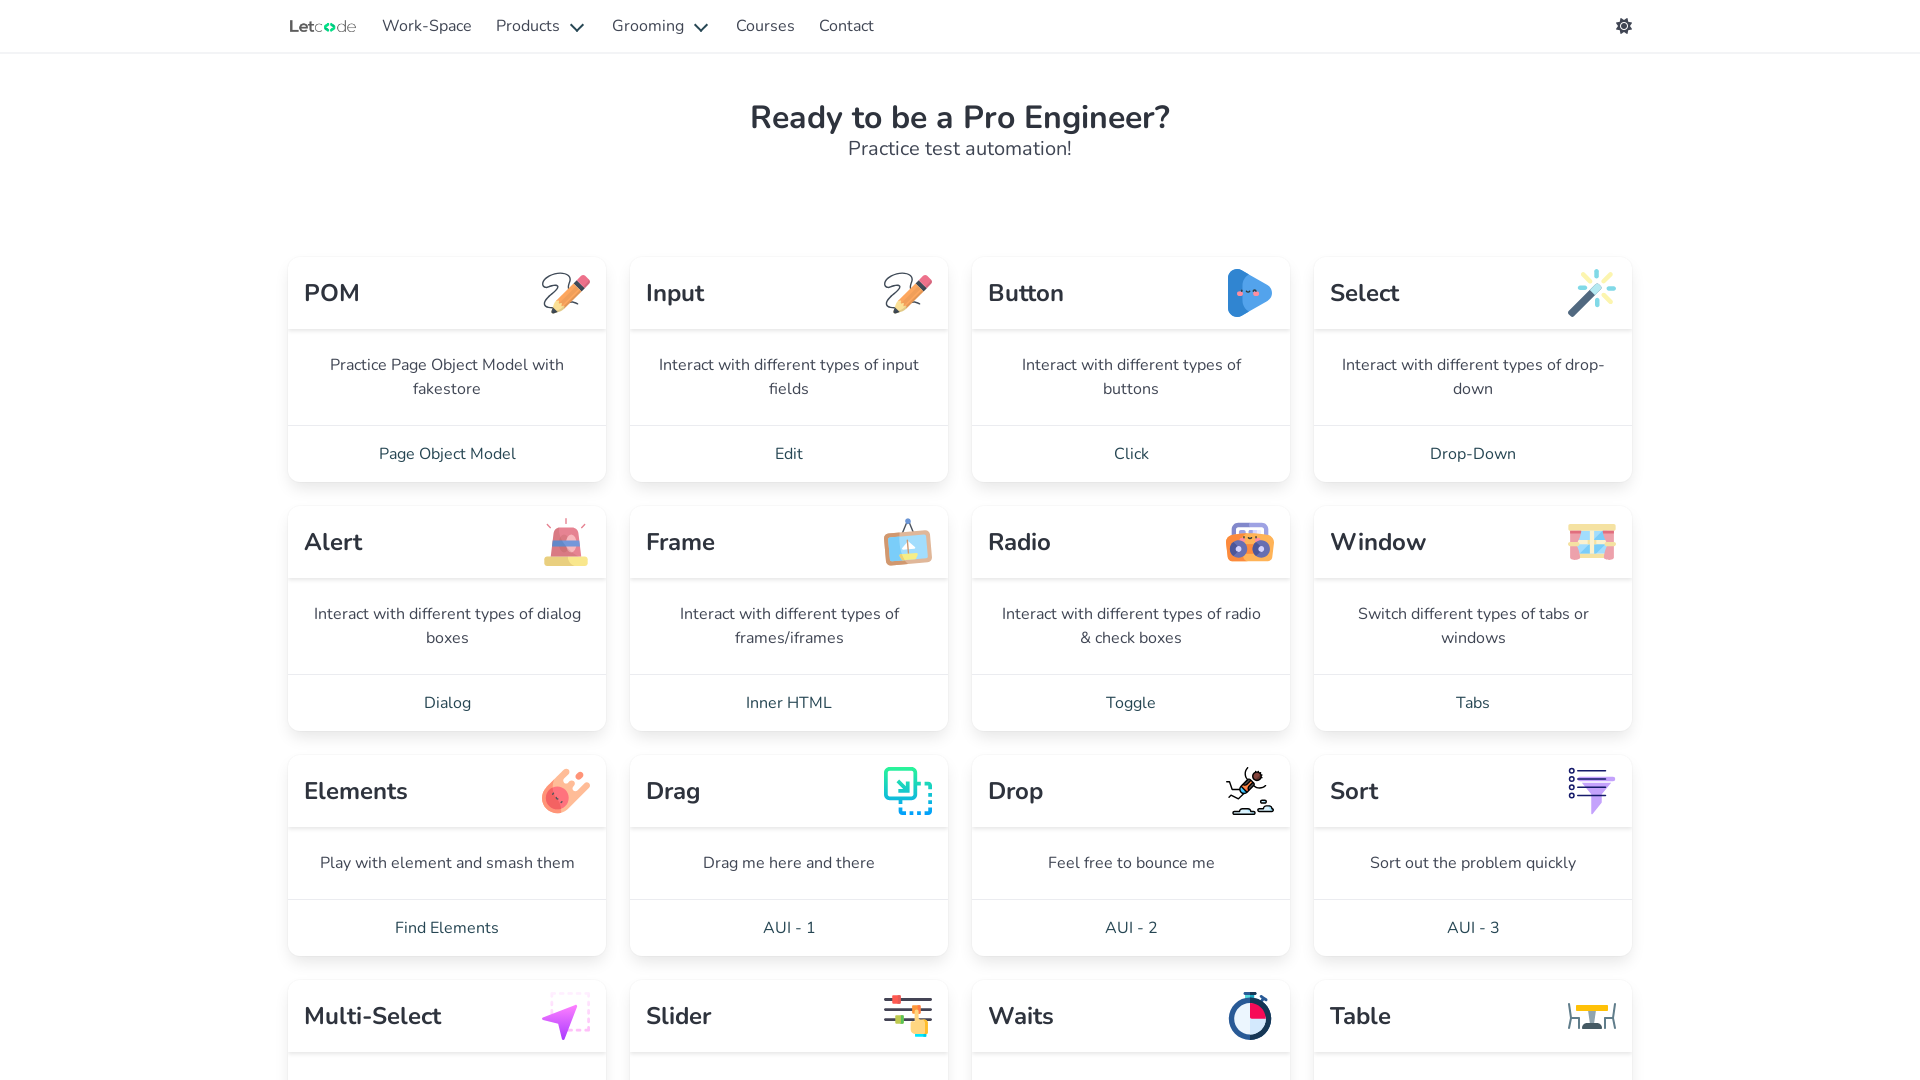